Tests adding an item to cart on a grocery shopping practice website by finding a specific product (Cucumber) and clicking its Add to Cart button

Starting URL: https://rahulshettyacademy.com/seleniumPractise/#/

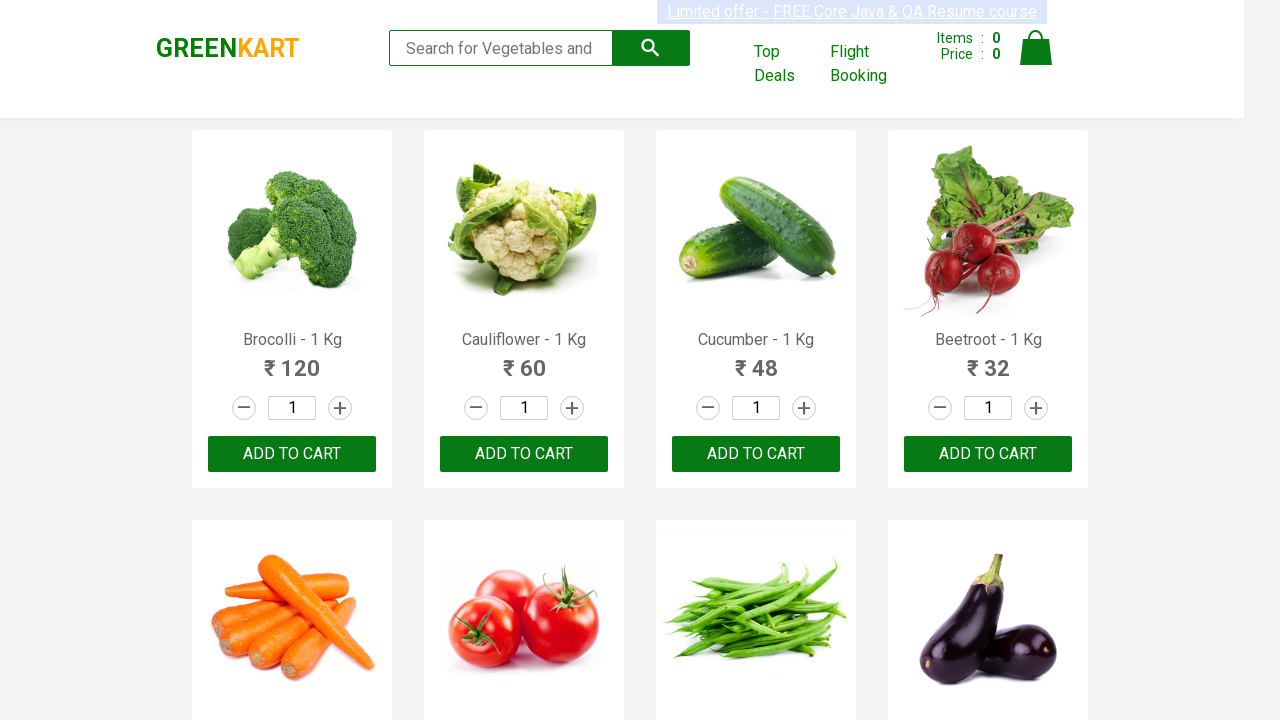

Waited for product list to load
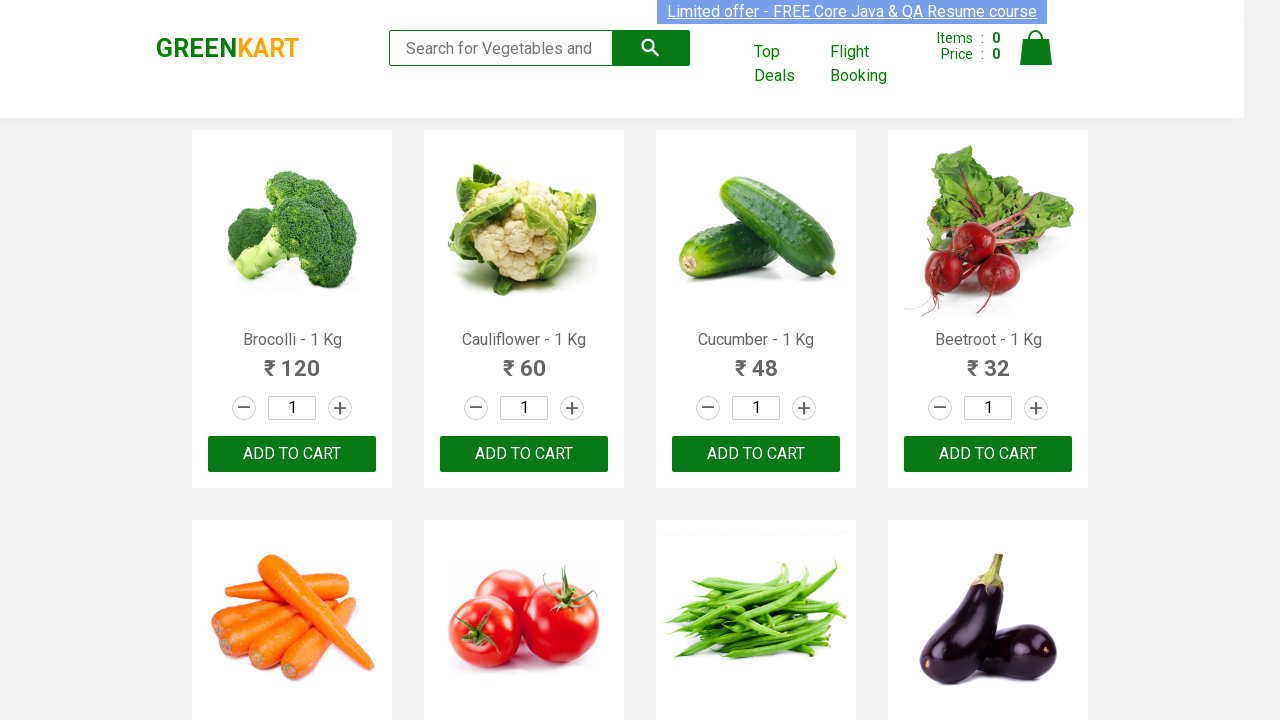

Retrieved all product elements from the page
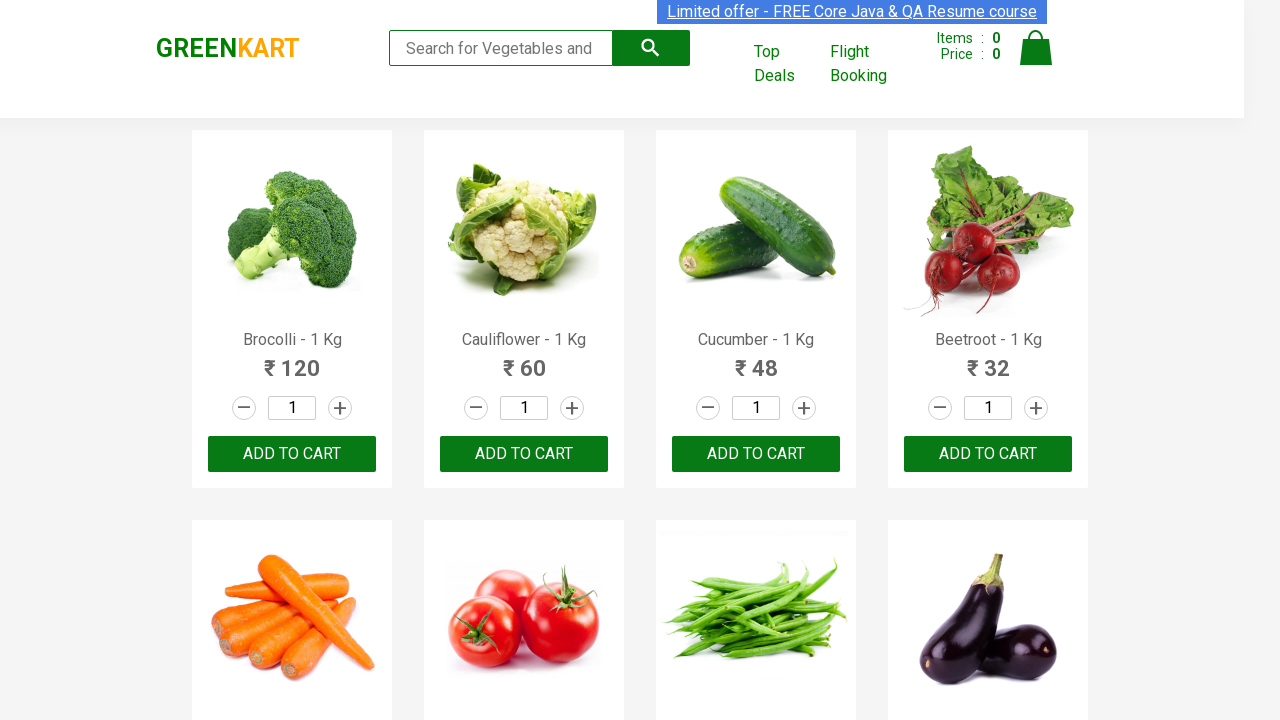

Checked product 1: Brocolli - 1 Kg
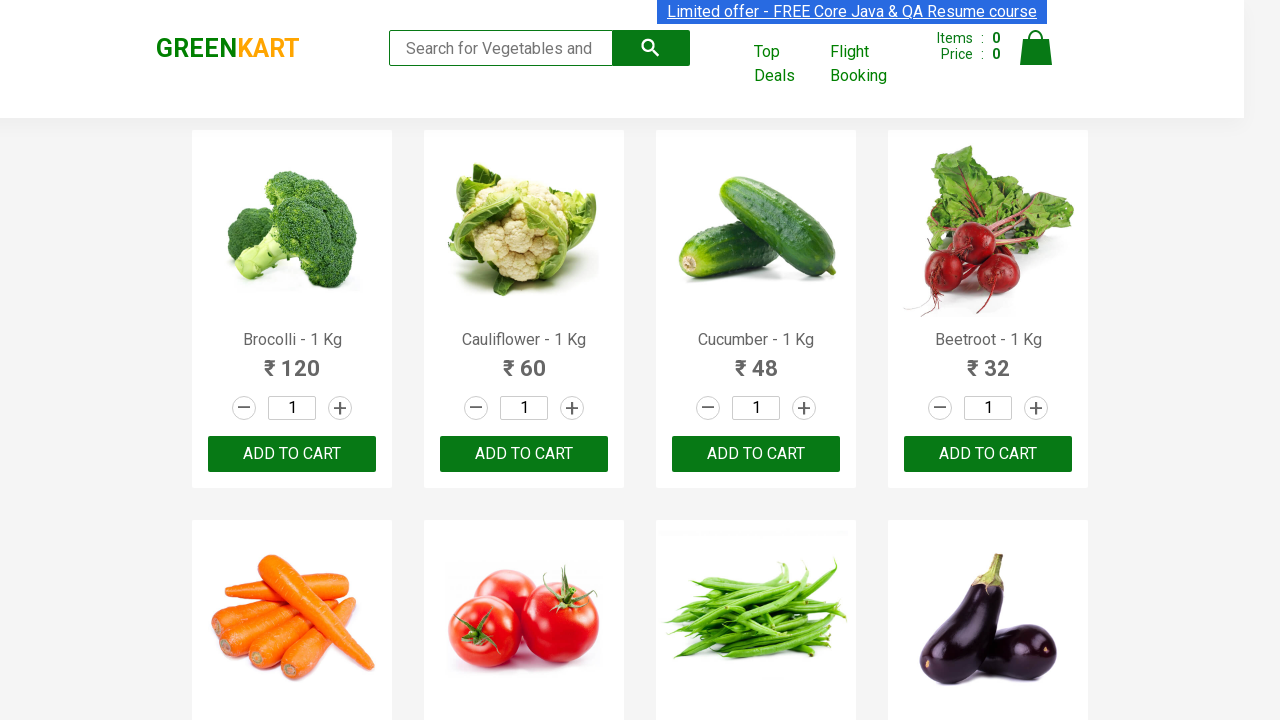

Checked product 2: Cauliflower - 1 Kg
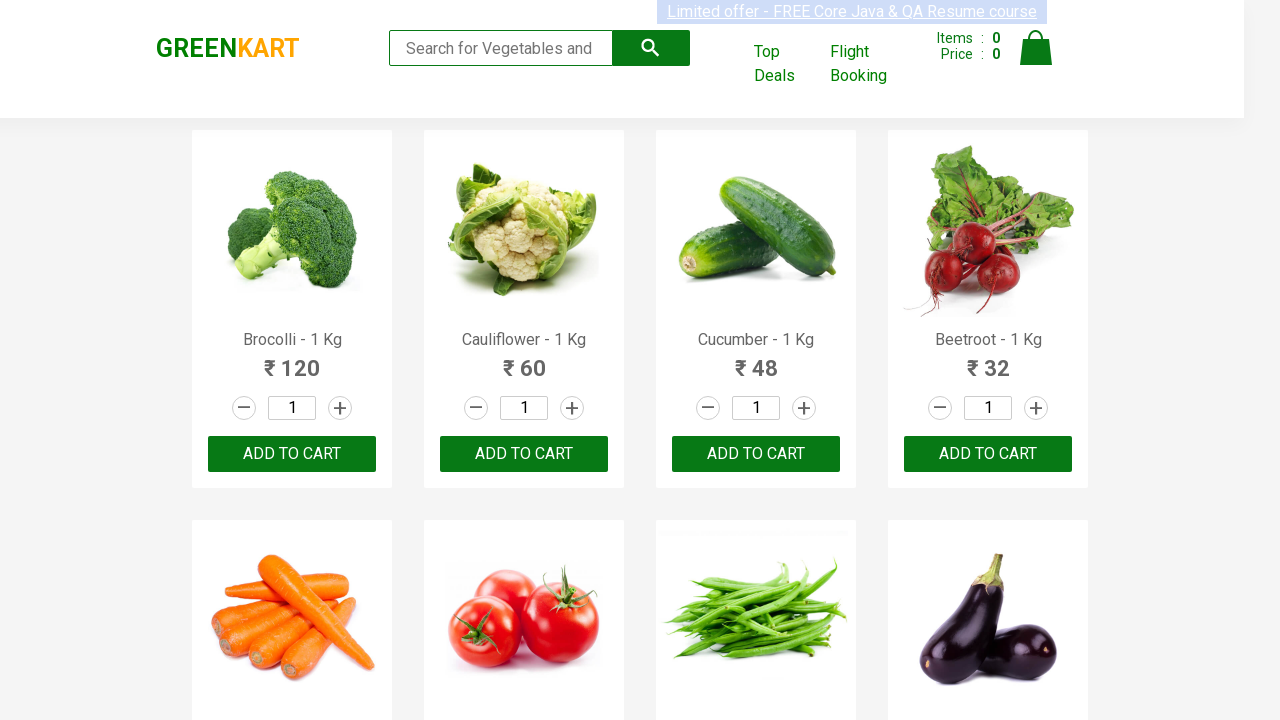

Checked product 3: Cucumber - 1 Kg
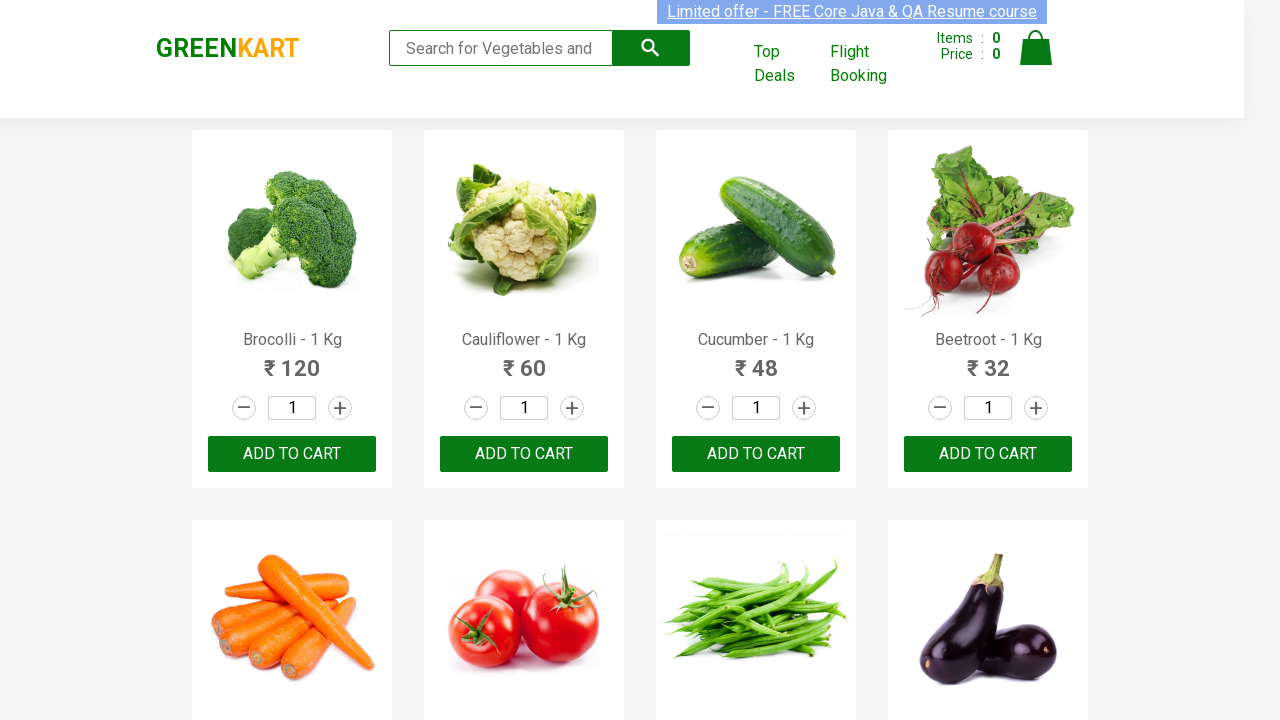

Found Cucumber product and clicked Add to Cart button at (756, 454) on xpath=//button[text()='ADD TO CART'] >> nth=2
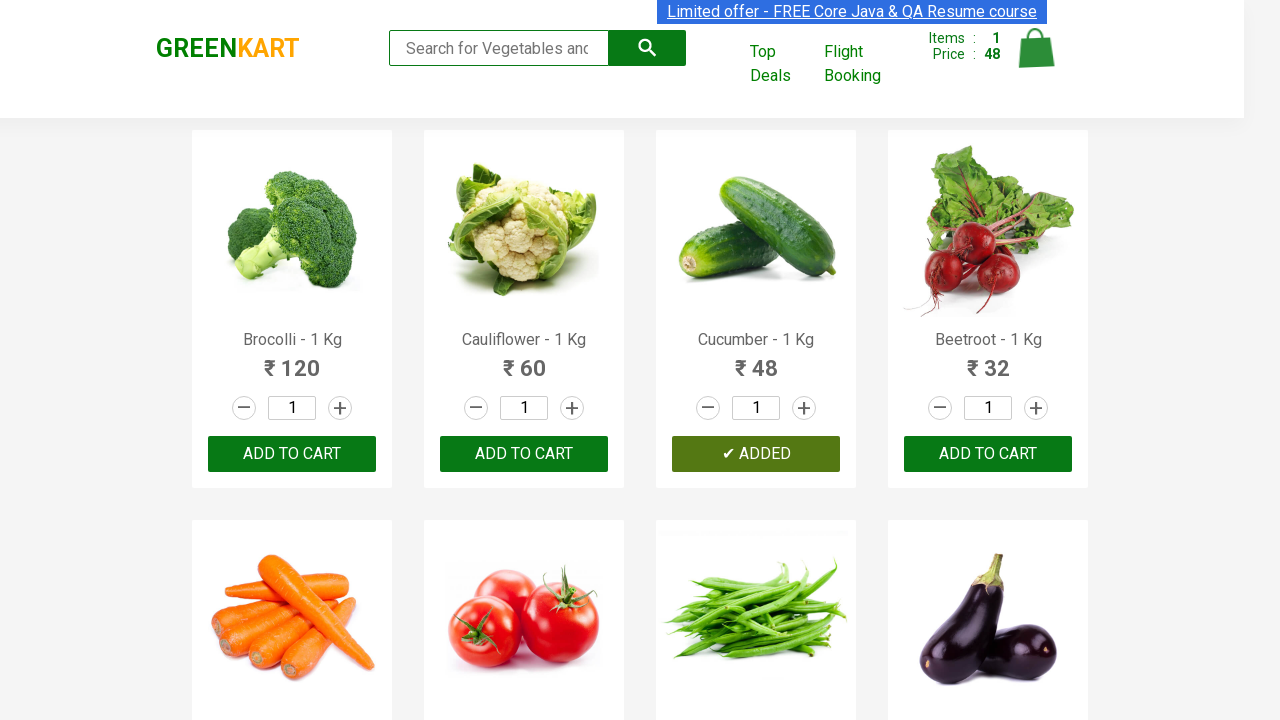

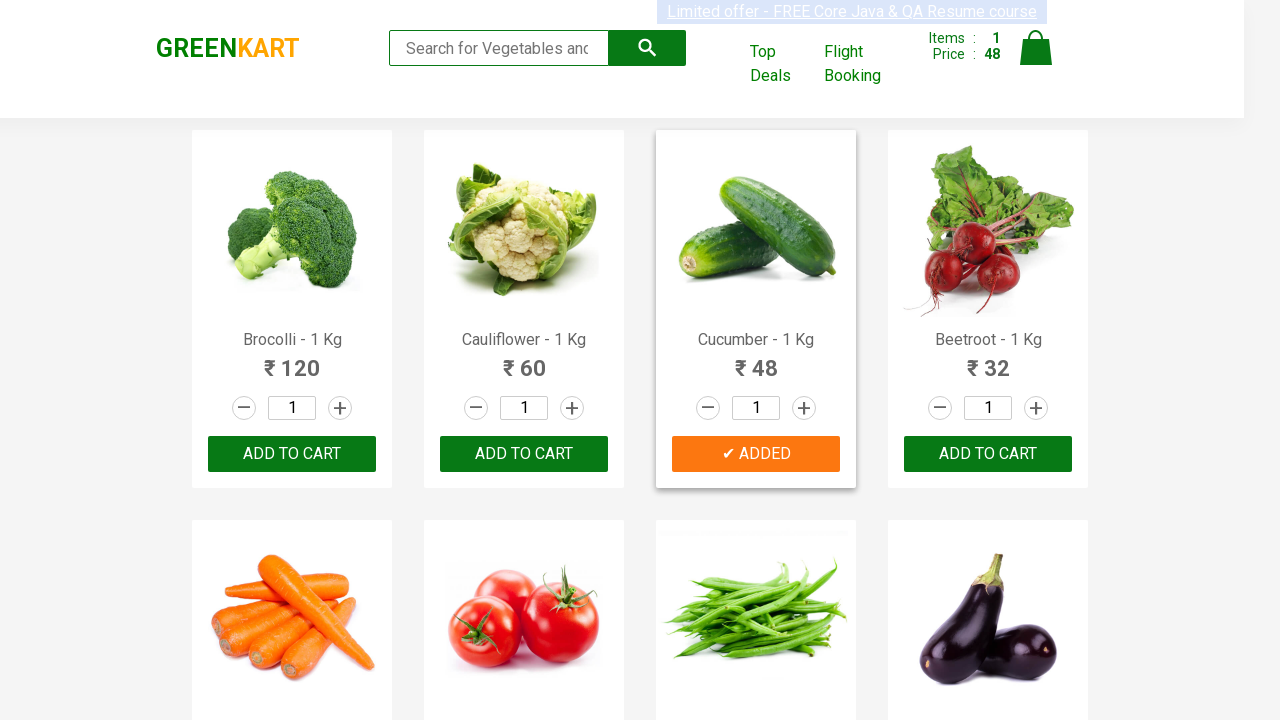